Tests that other controls are hidden when editing a todo item

Starting URL: https://demo.playwright.dev/todomvc

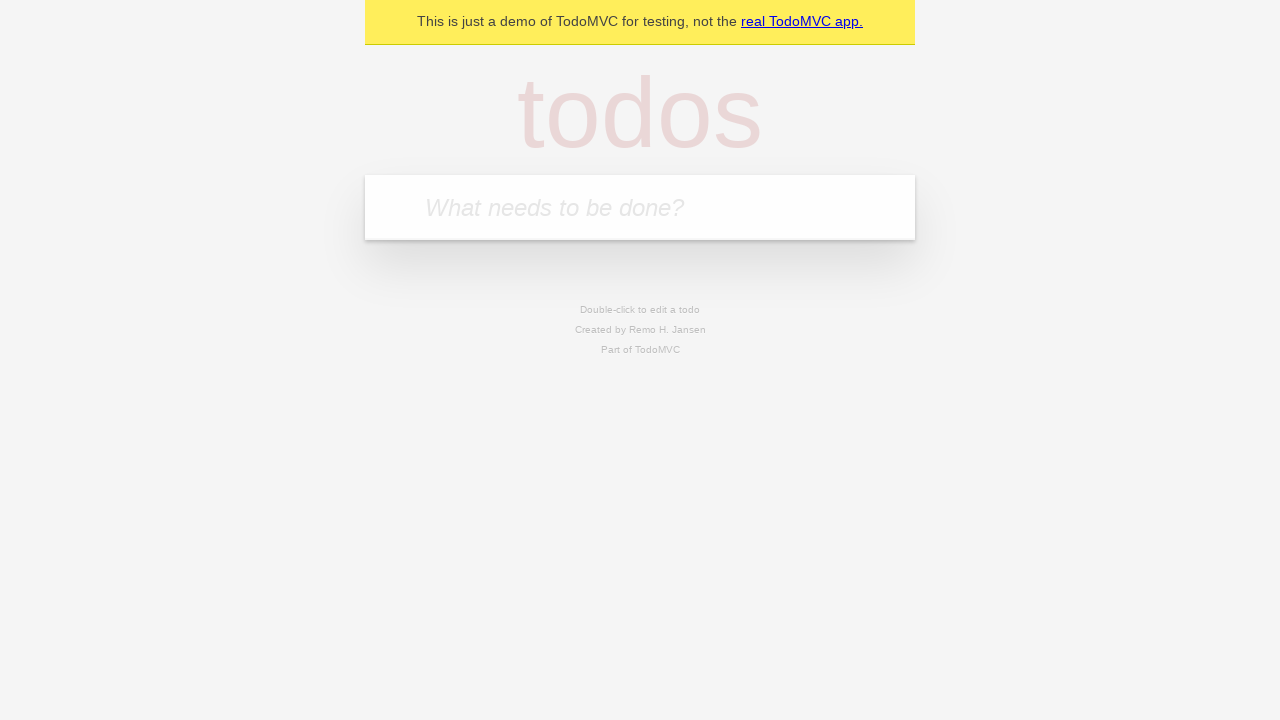

Located the todo input field
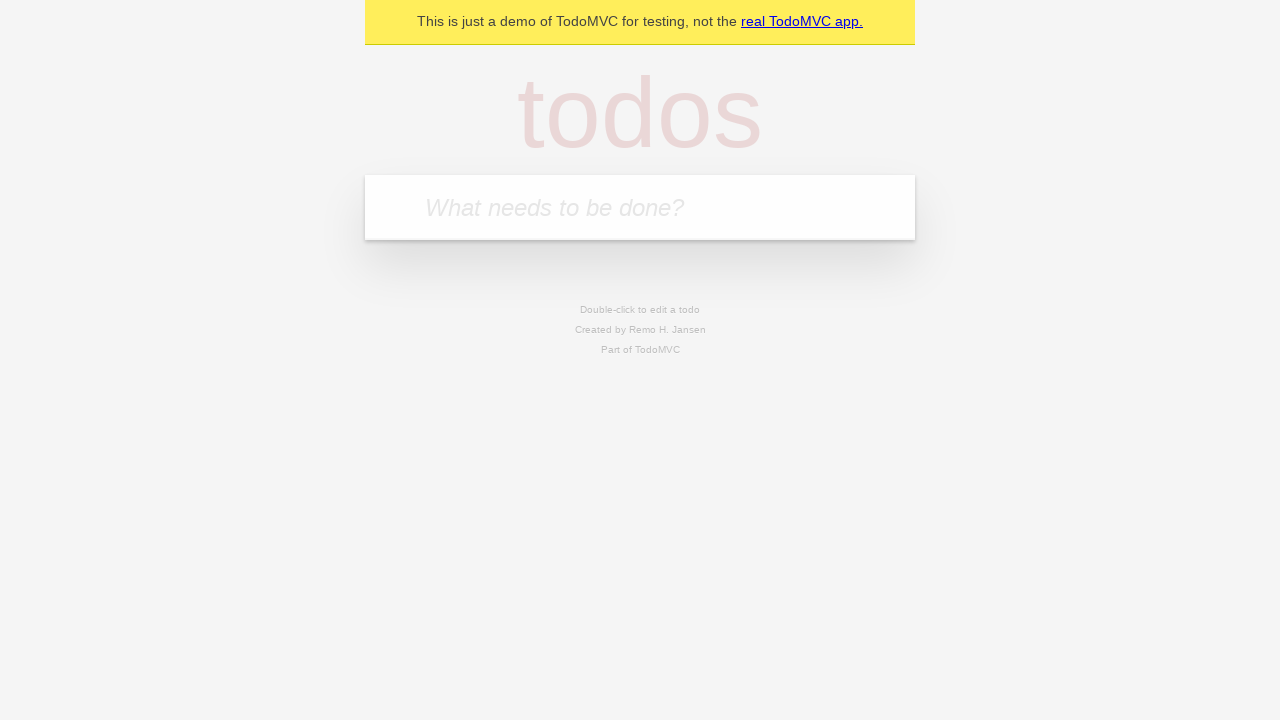

Filled first todo: 'buy some cheese' on internal:attr=[placeholder="What needs to be done?"i]
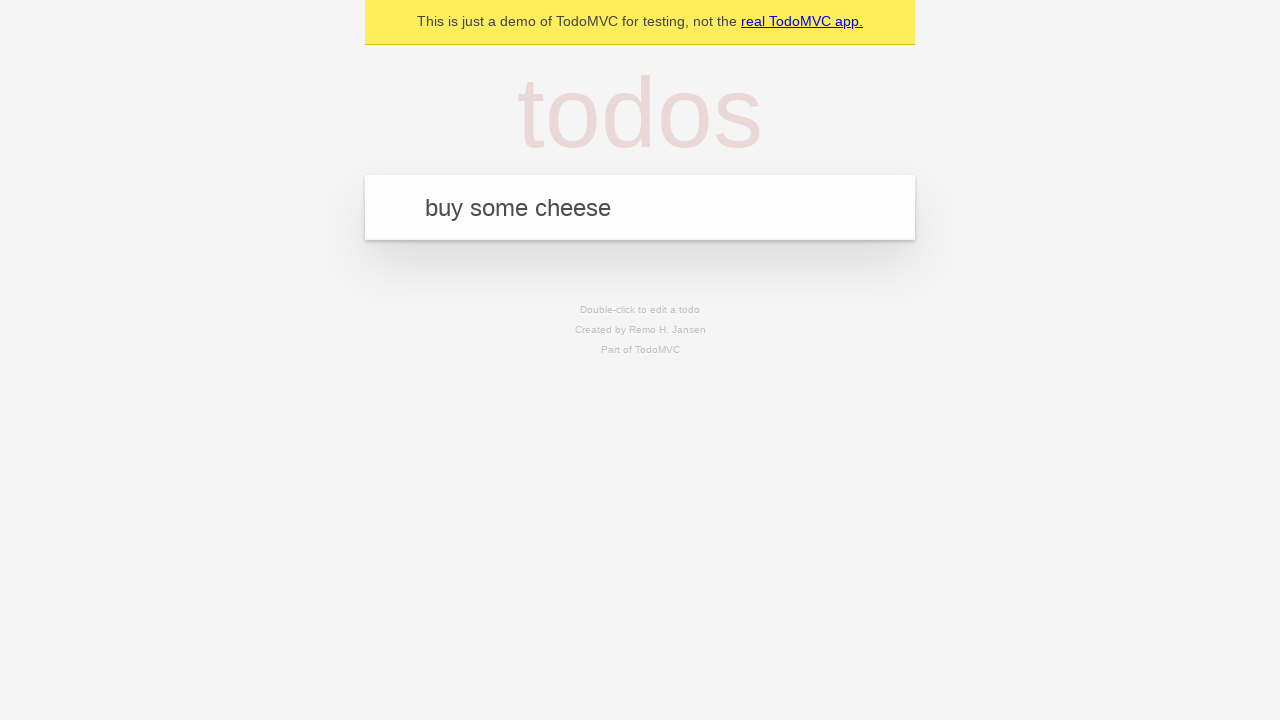

Pressed Enter to create first todo on internal:attr=[placeholder="What needs to be done?"i]
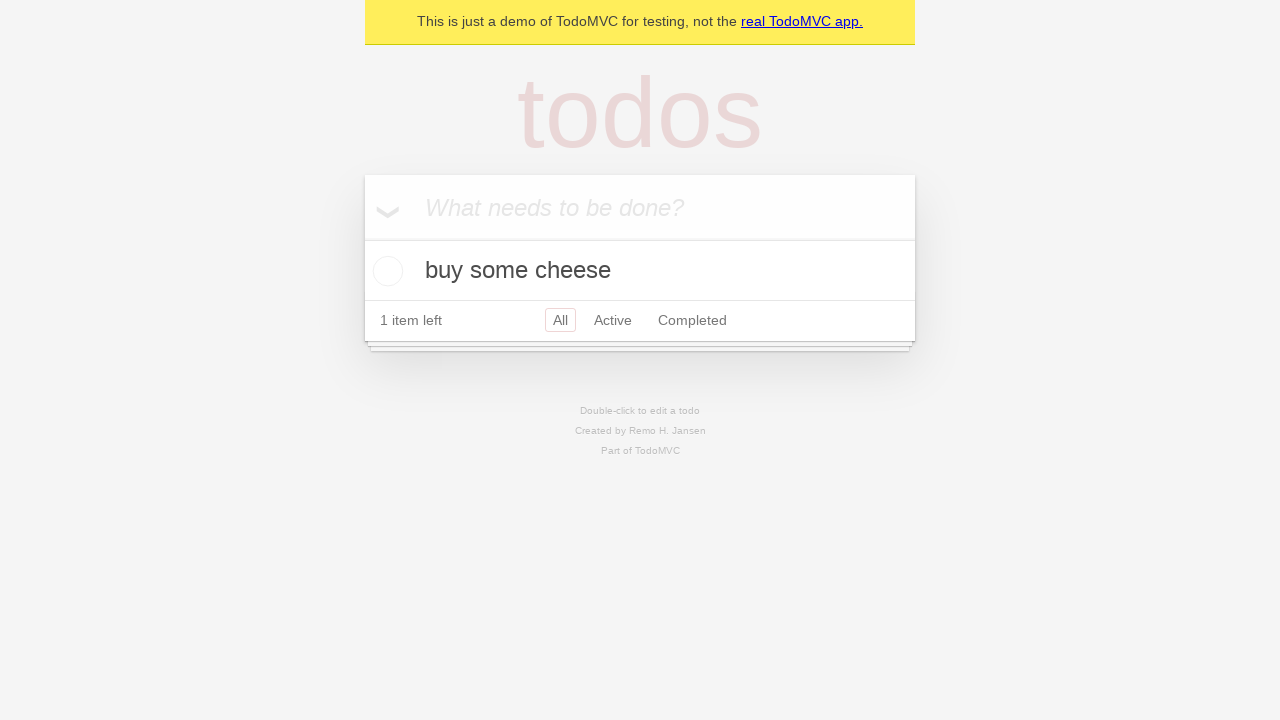

Filled second todo: 'feed the cat' on internal:attr=[placeholder="What needs to be done?"i]
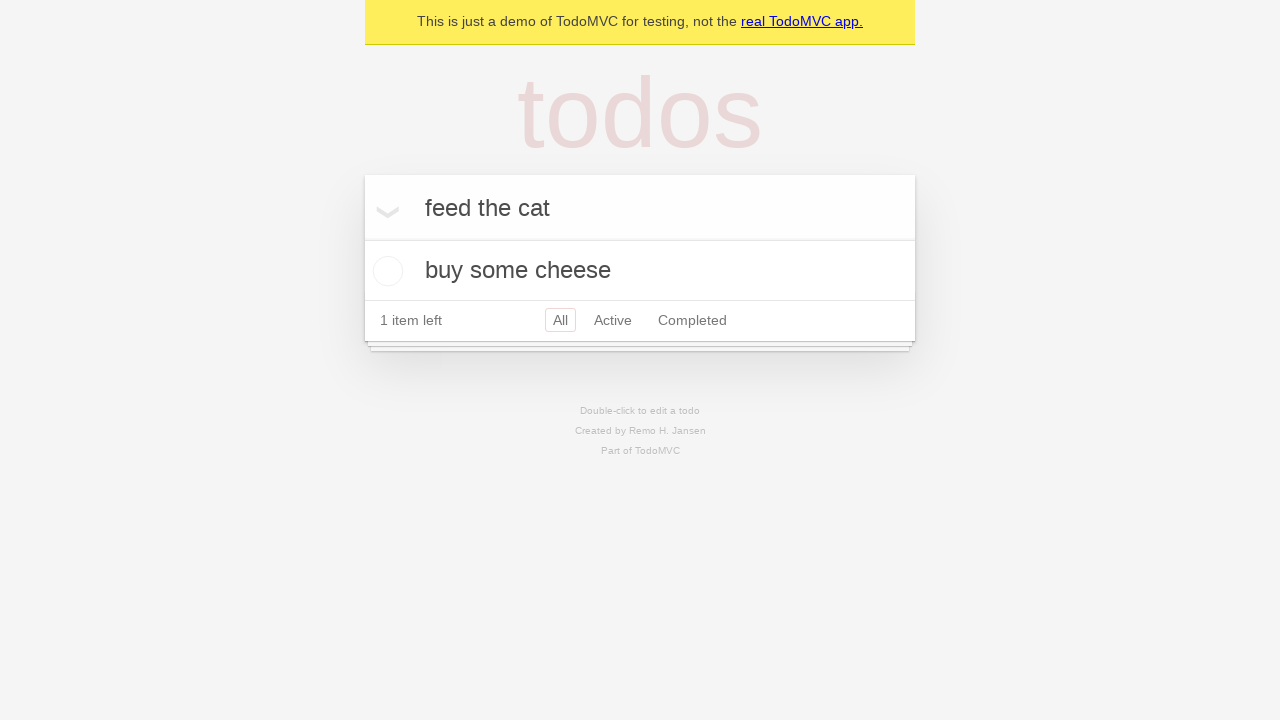

Pressed Enter to create second todo on internal:attr=[placeholder="What needs to be done?"i]
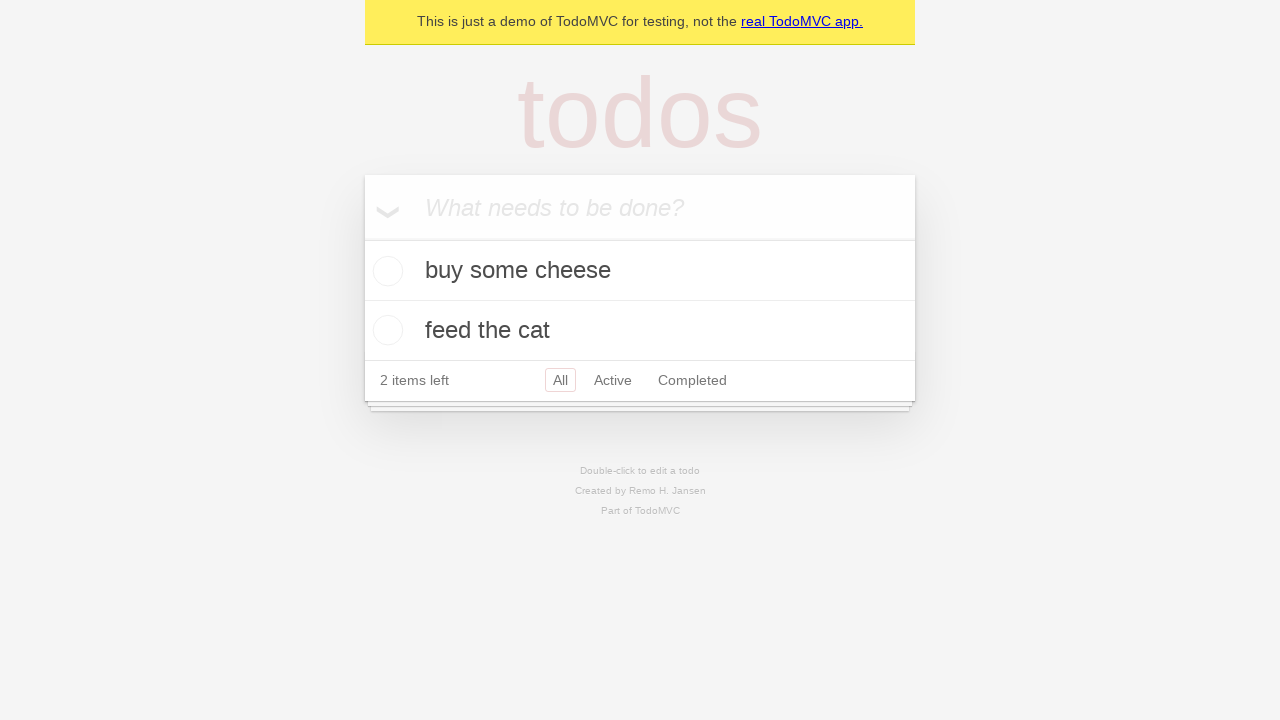

Filled third todo: 'book a doctors appointment' on internal:attr=[placeholder="What needs to be done?"i]
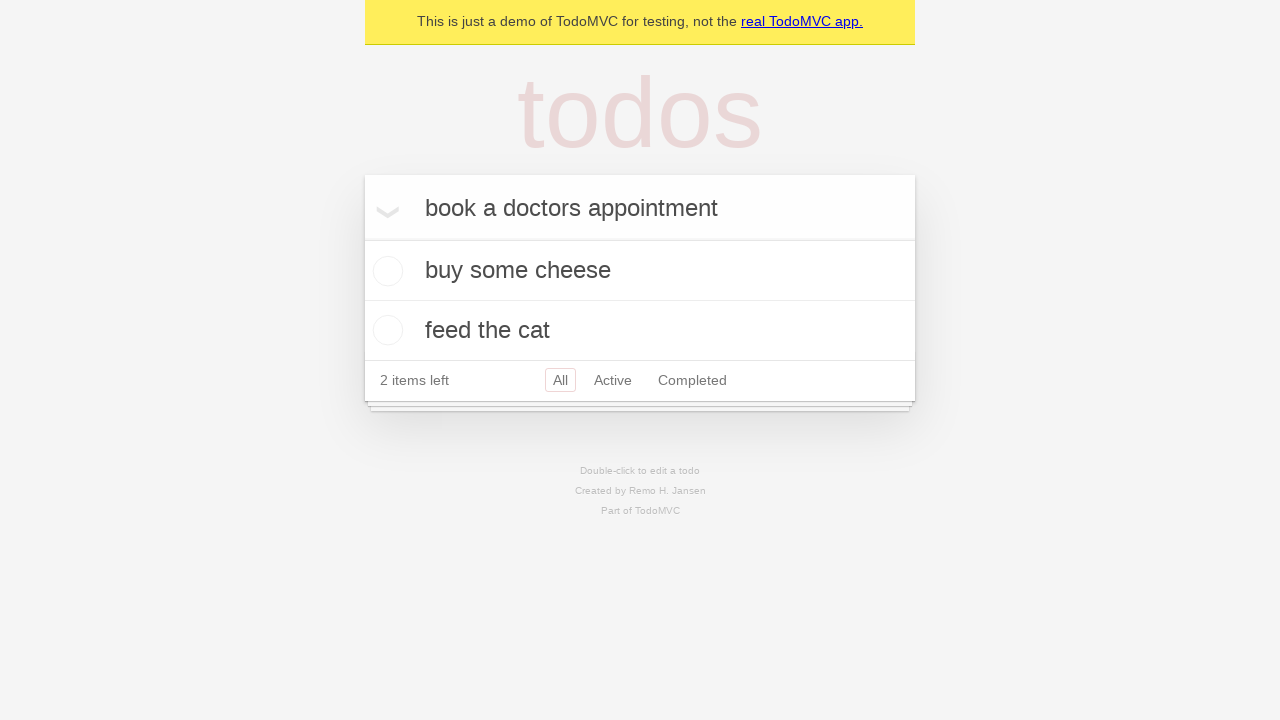

Pressed Enter to create third todo on internal:attr=[placeholder="What needs to be done?"i]
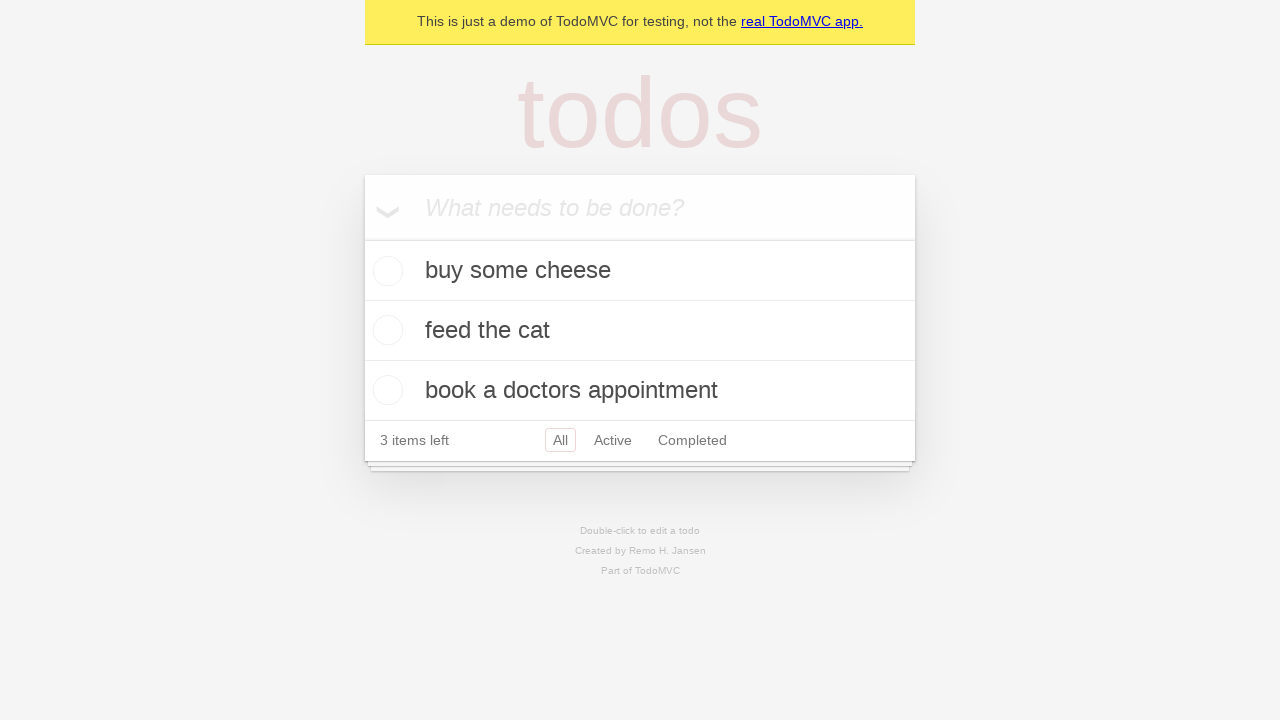

Waited for todo items to be rendered
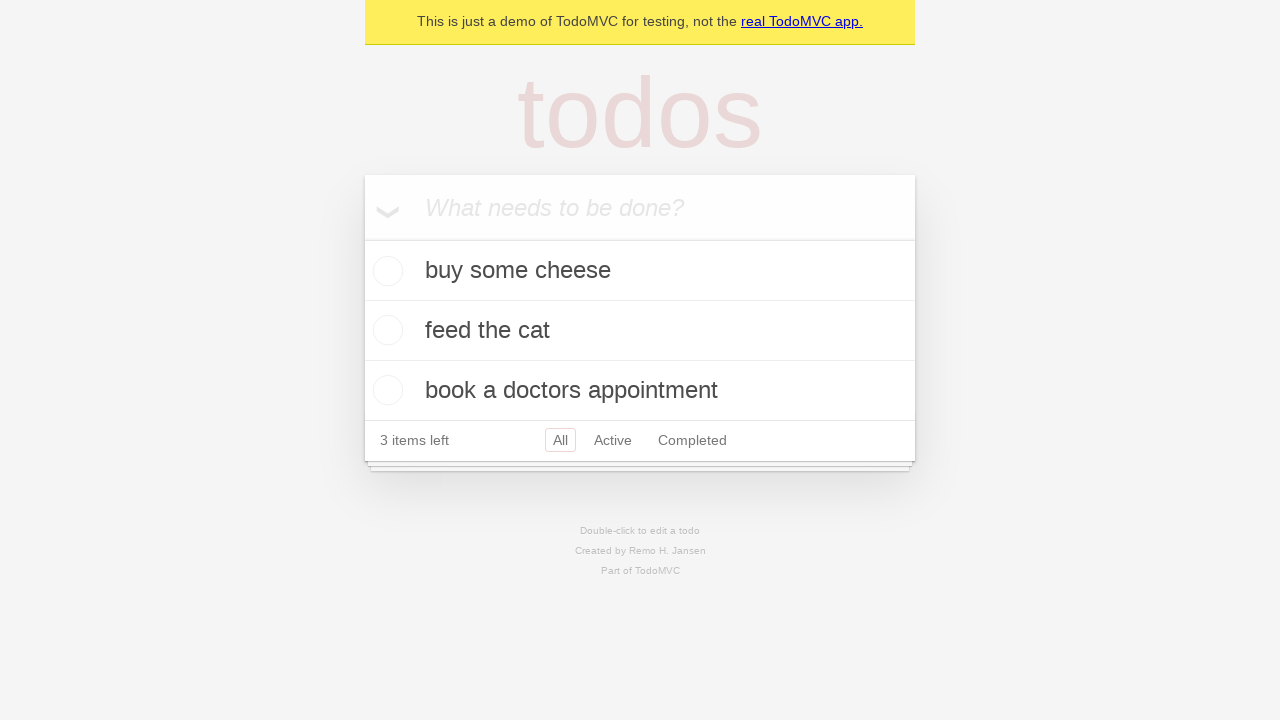

Located the second todo item for editing
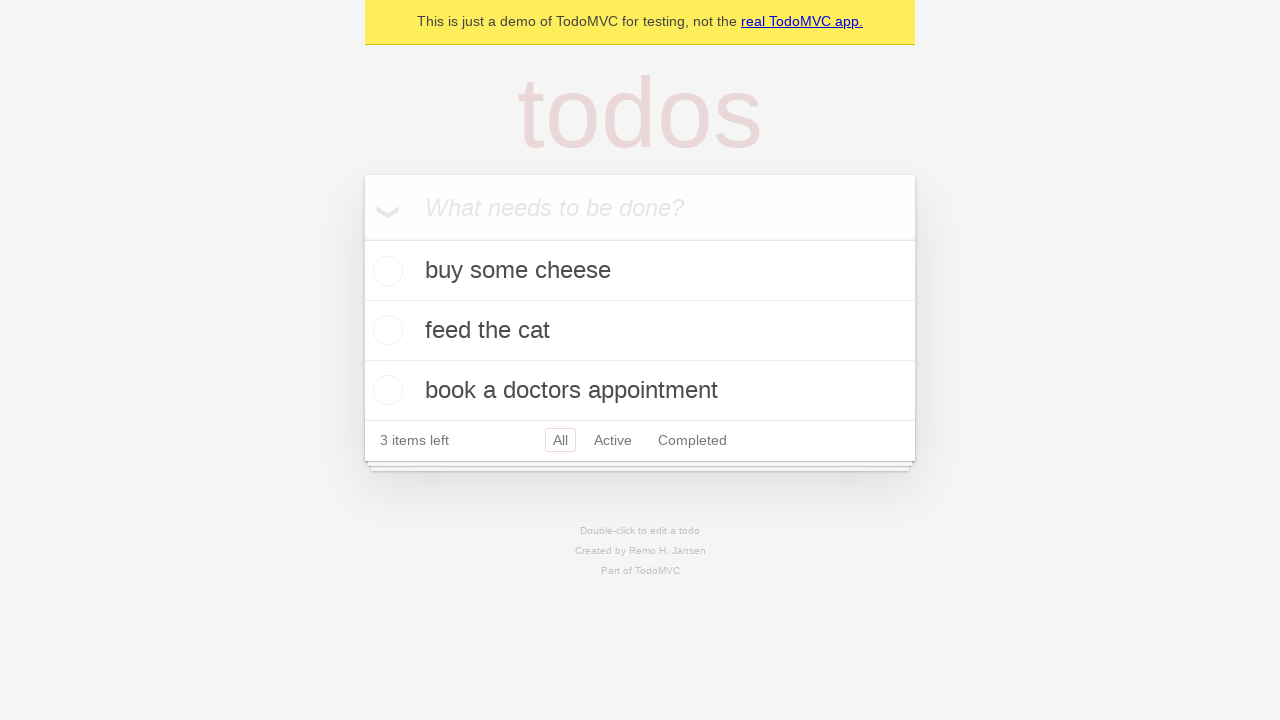

Double-clicked todo item to enter edit mode at (640, 331) on internal:testid=[data-testid="todo-item"s] >> nth=1
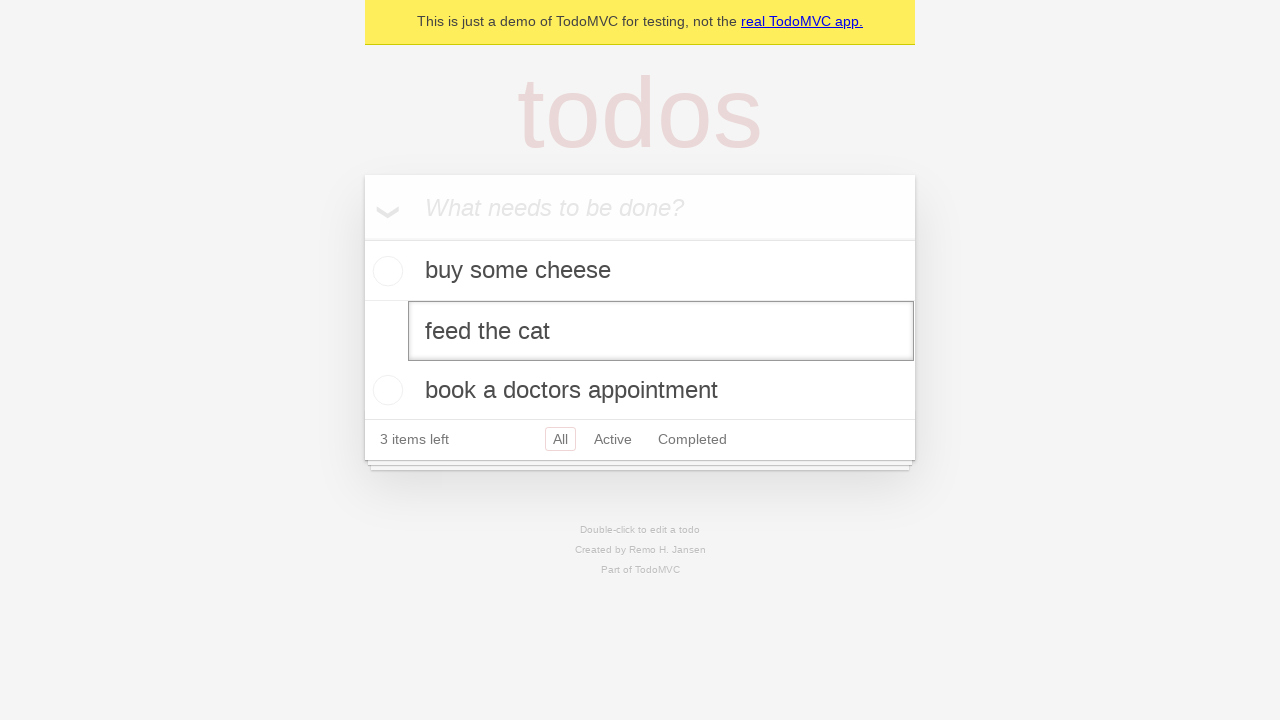

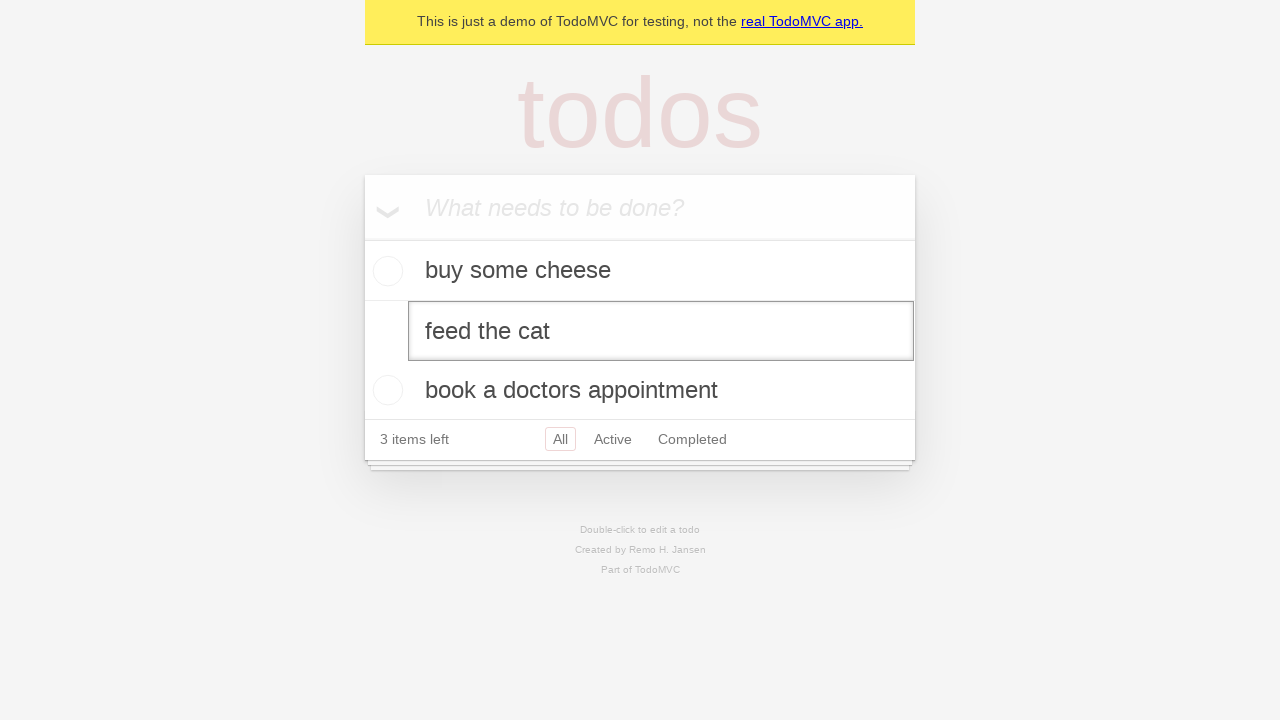